Tests adjusting window size by demonstrating viewport changes to simulate minimize and fullscreen states.

Starting URL: https://the-internet.herokuapp.com/windows

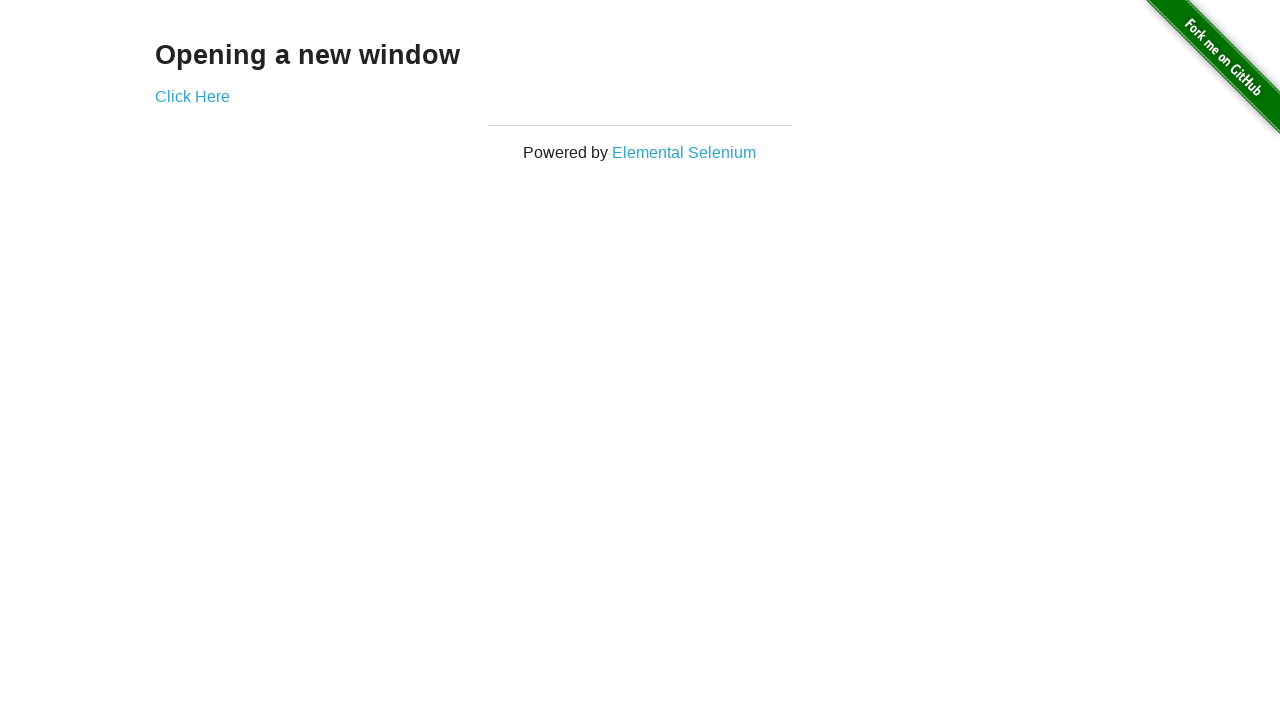

Waited for 'Click Here' link to load on the-internet.herokuapp.com/windows
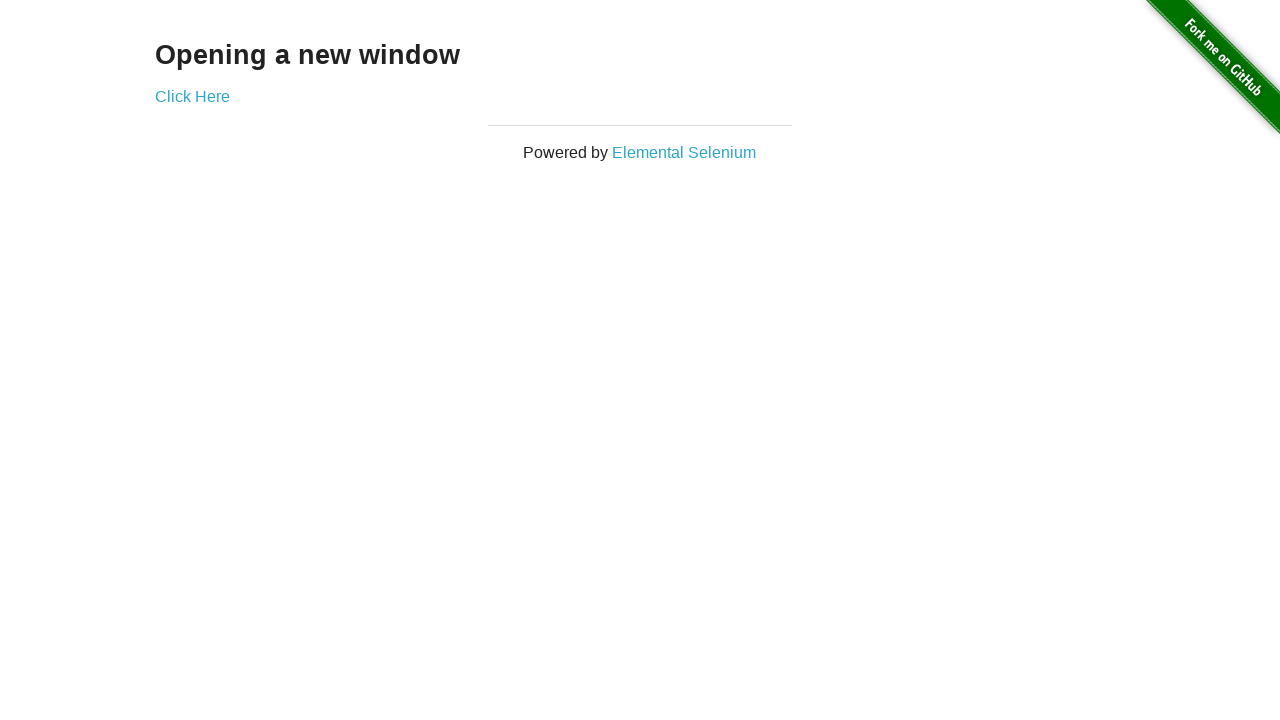

Set viewport to 400x300 to simulate minimized window state
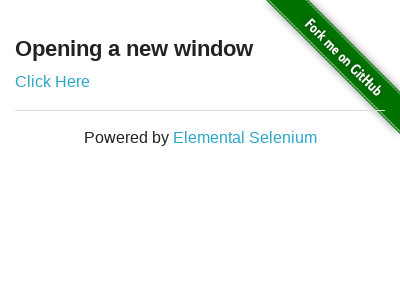

Set viewport to 1920x1080 to simulate fullscreen state
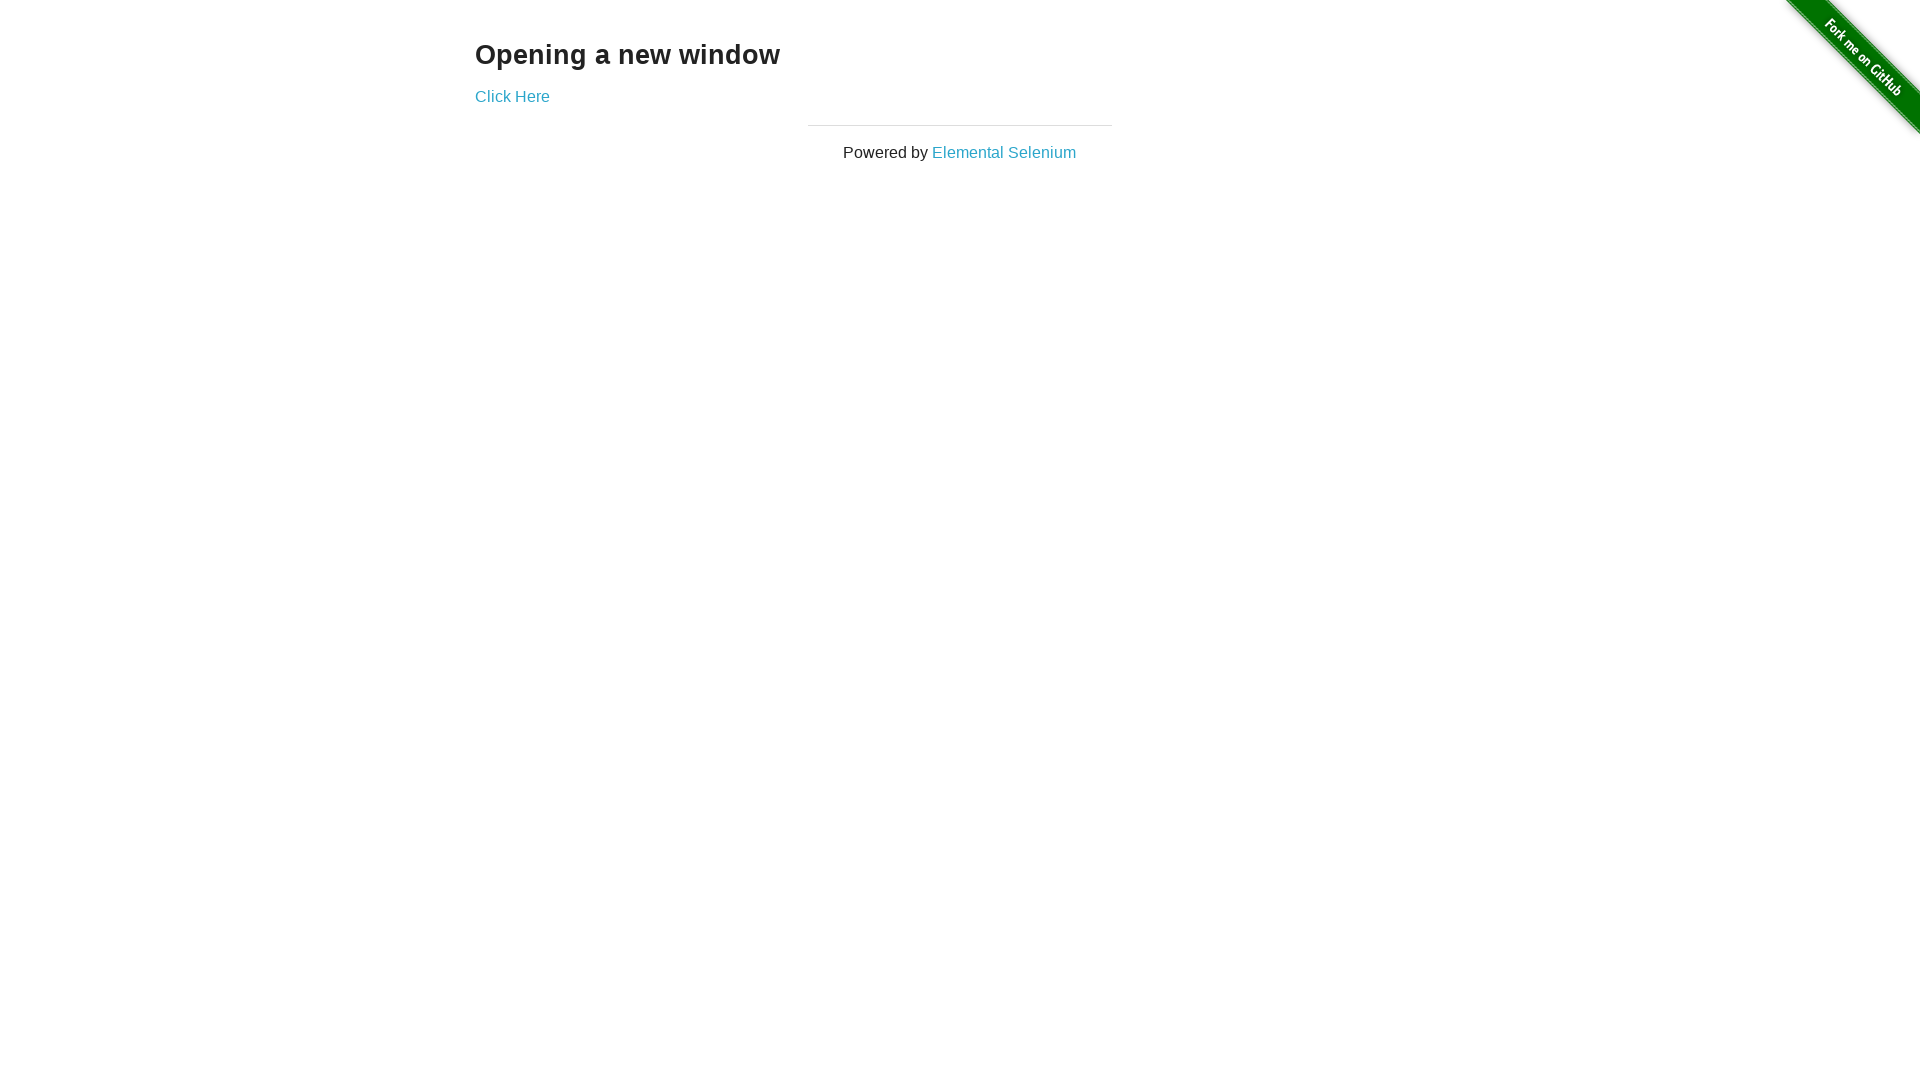

Verified page is still functional after viewport changes
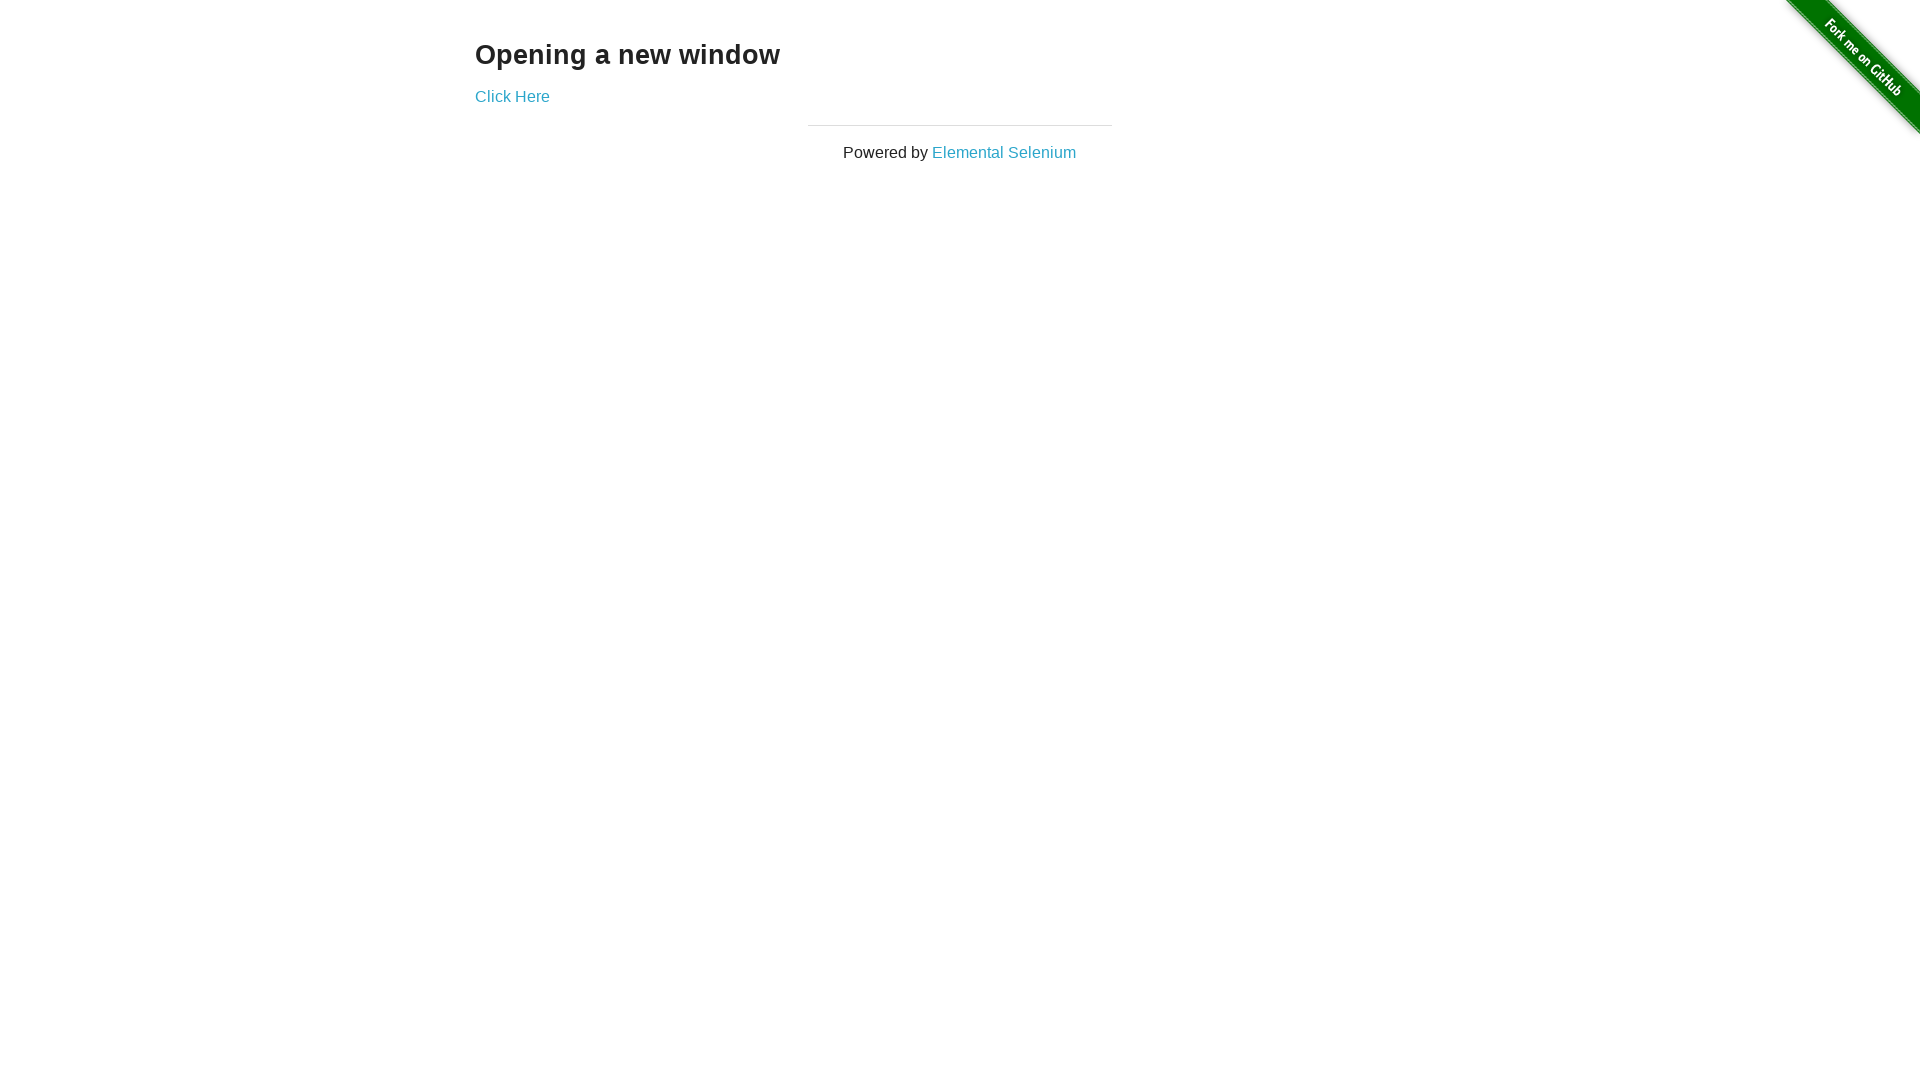

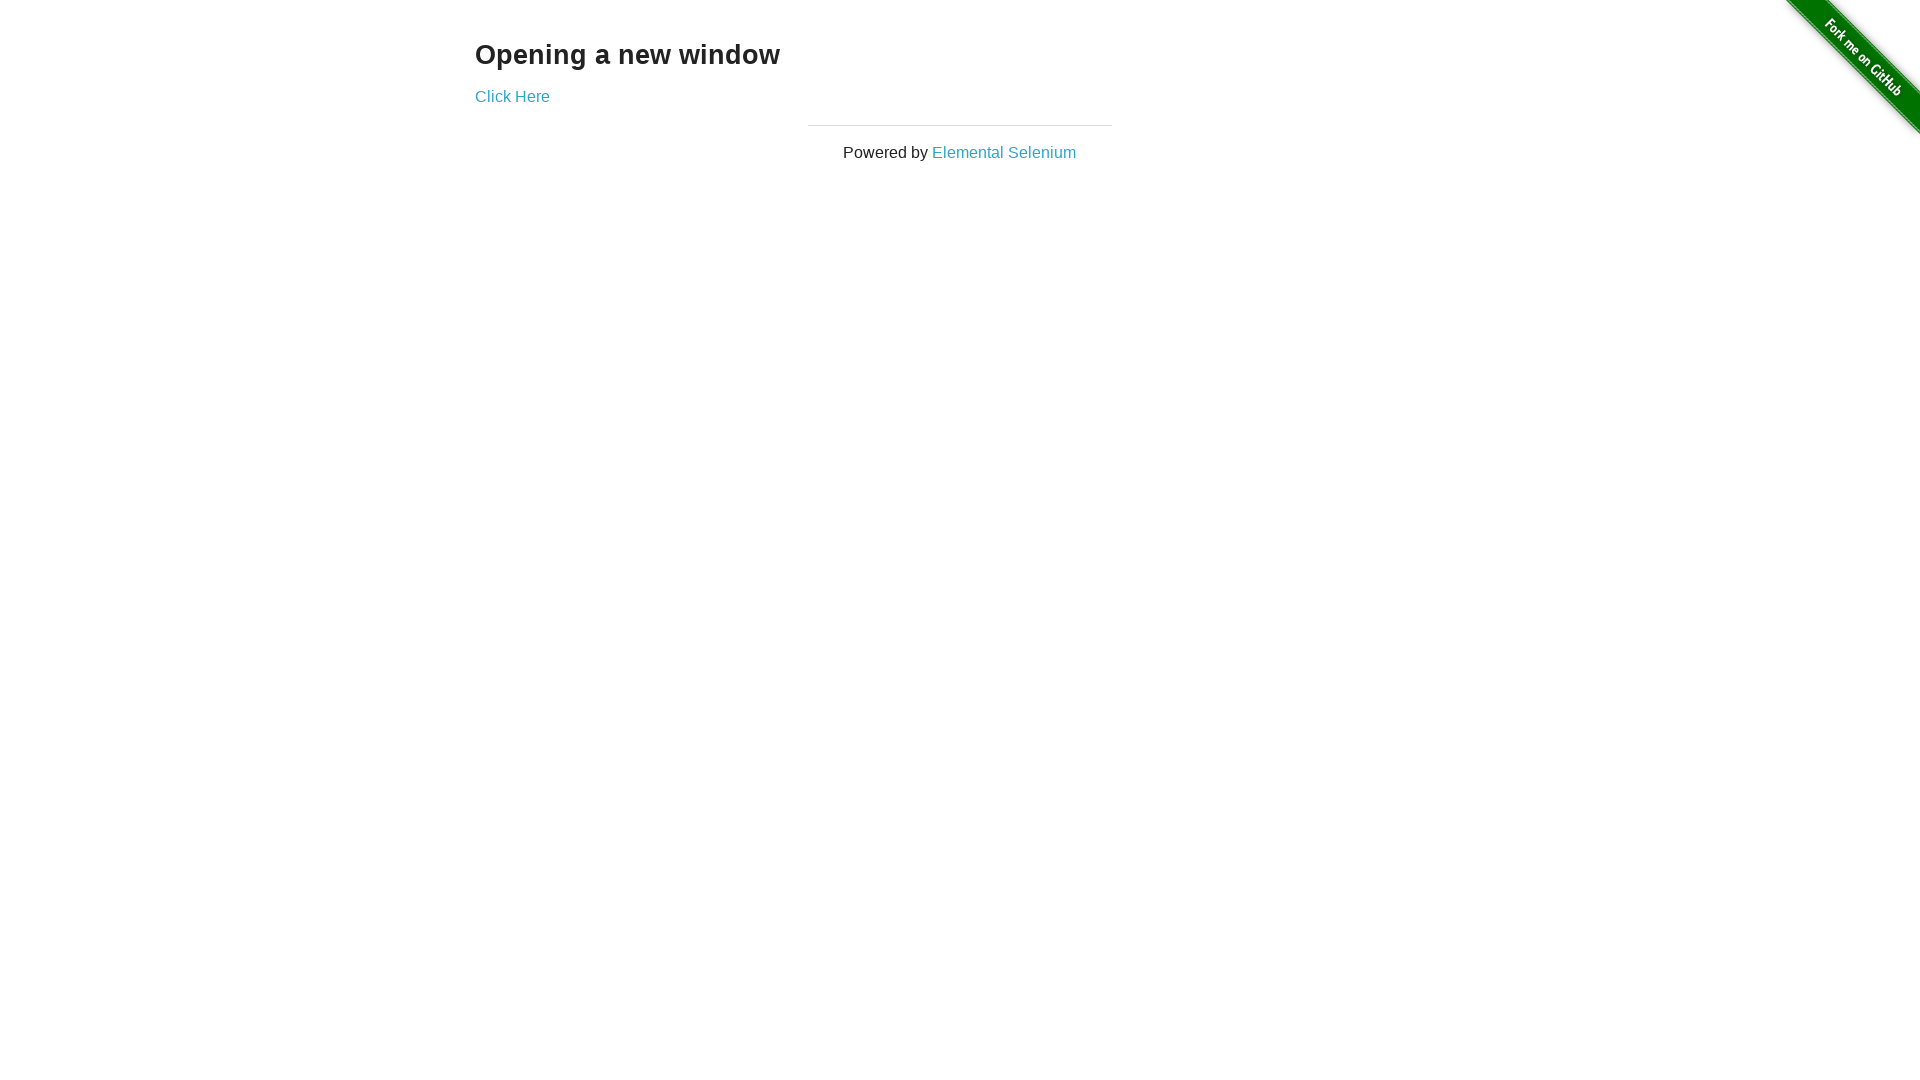